Navigates to jQuery UI selectmenu demo page and verifies it loads successfully

Starting URL: https://jqueryui.com/resources/demos/selectmenu/default.html

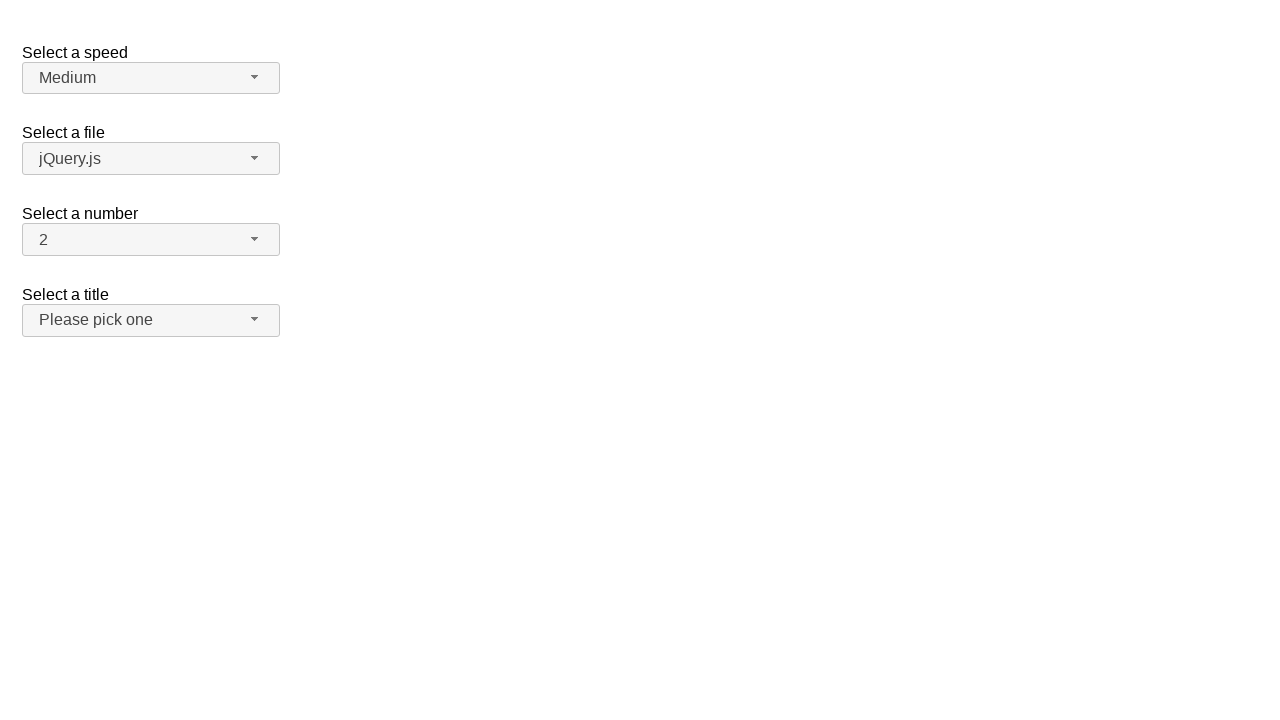

Navigated to jQuery UI selectmenu demo page
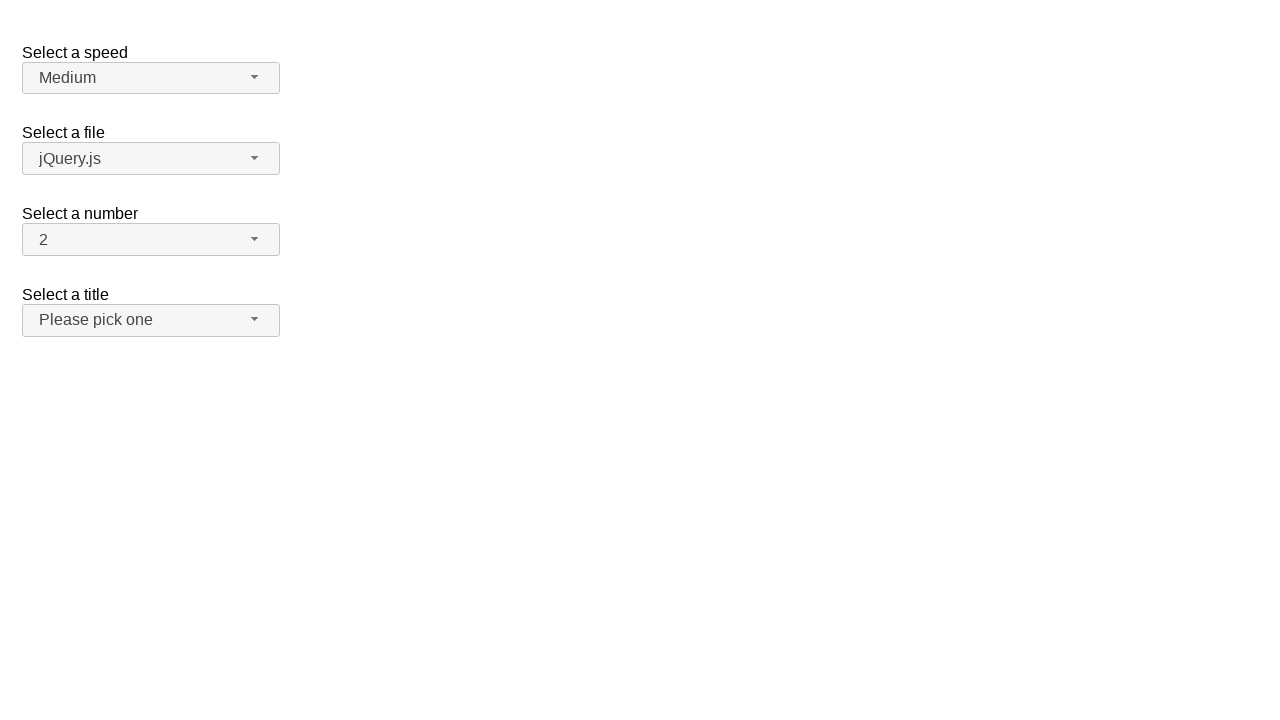

Verified selectmenu element loaded successfully
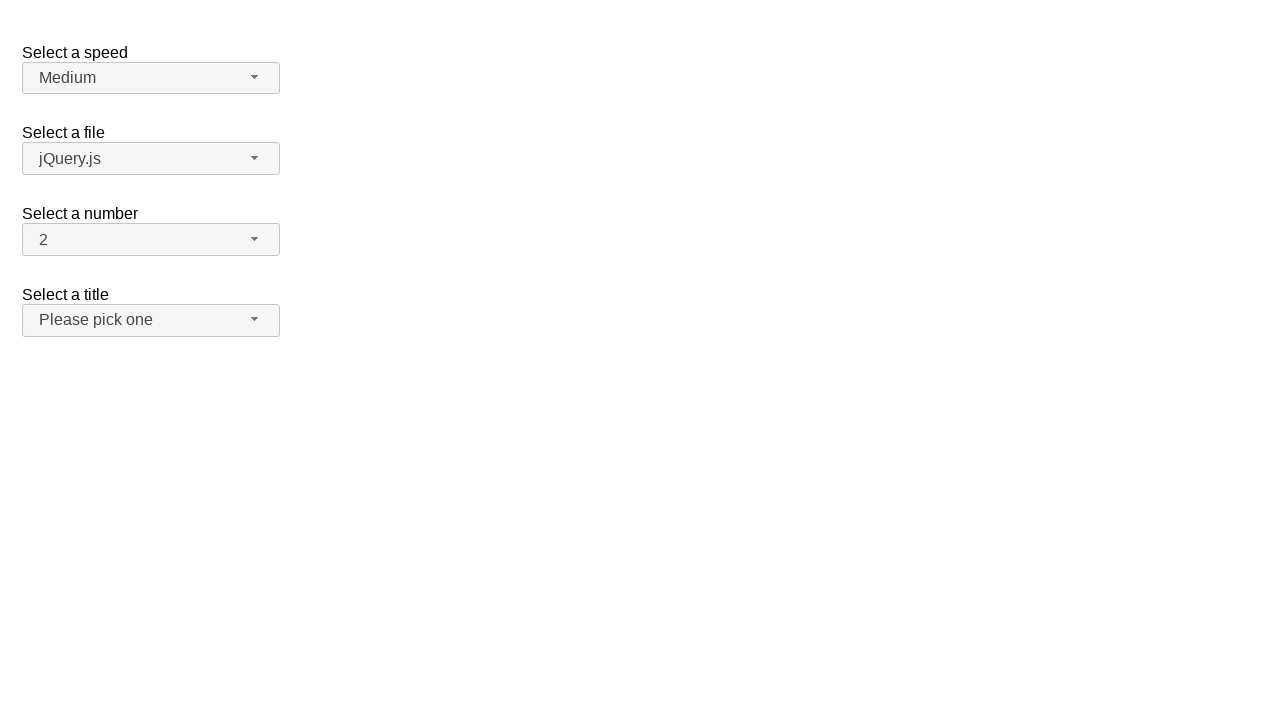

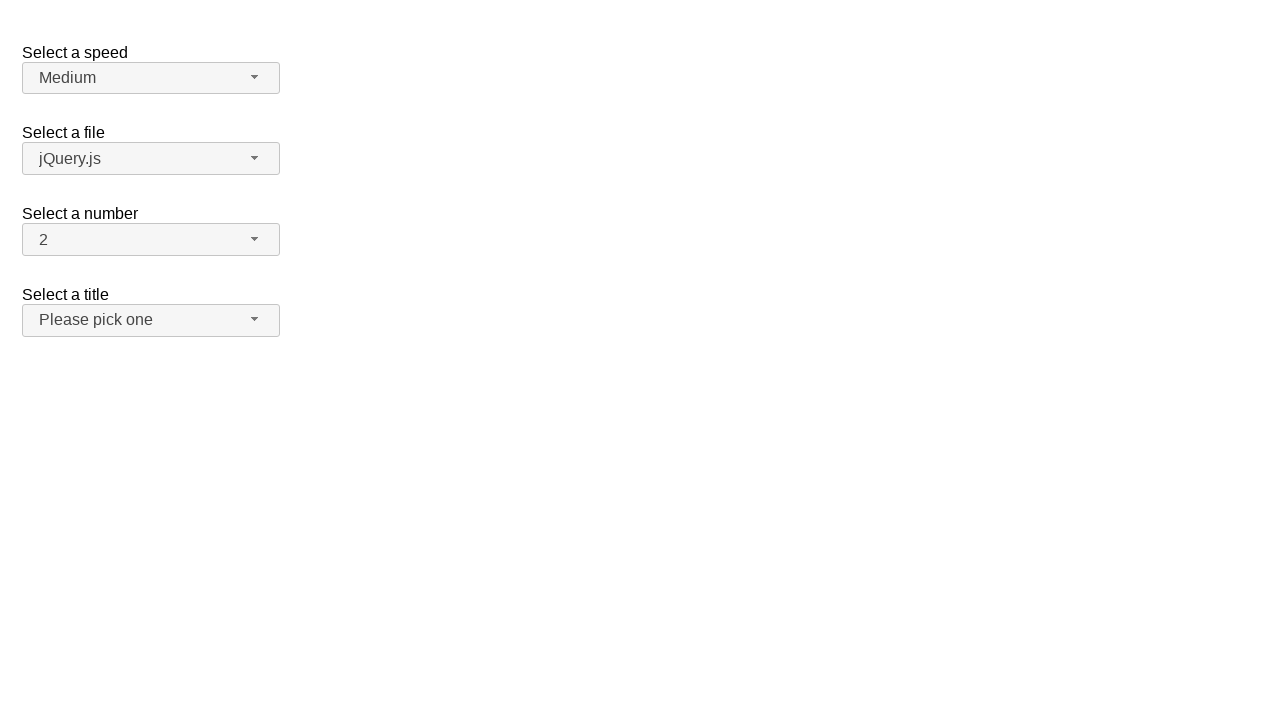